Navigates to Dream Hiring Academy website, maximizes the browser window, and verifies the page title matches expected value

Starting URL: https://dreamhiringacademy.com/

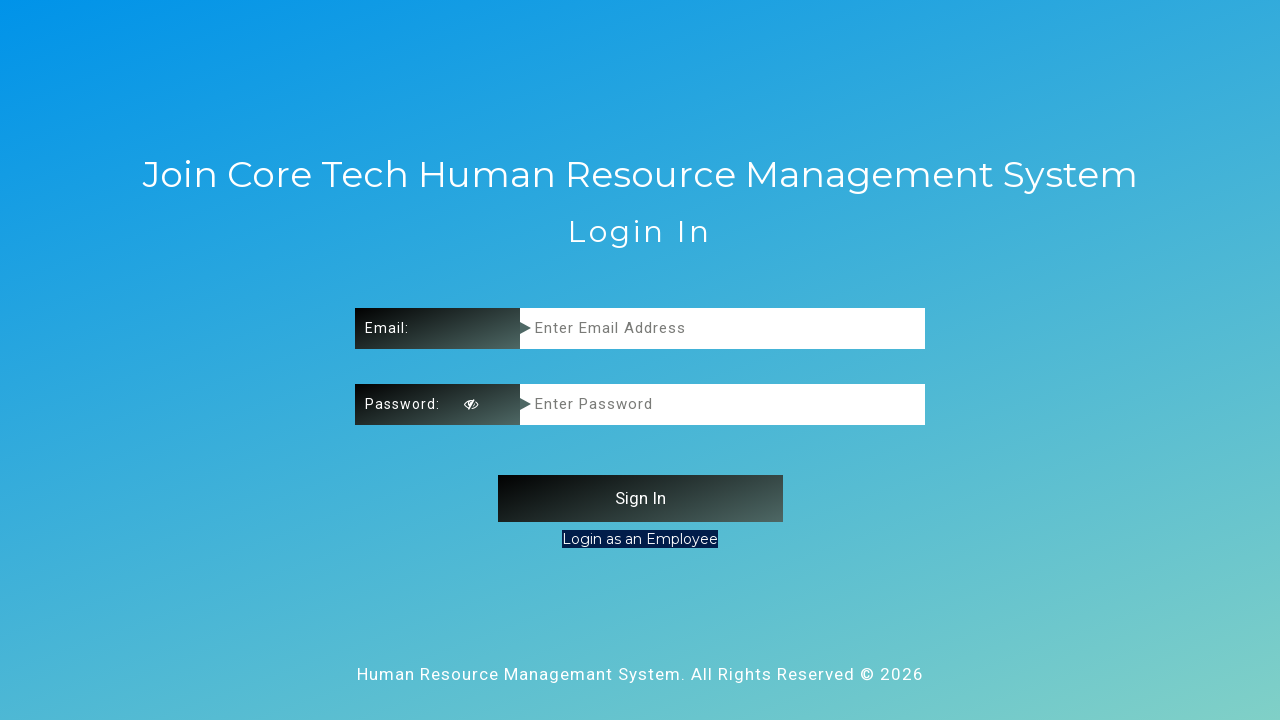

Retrieved current page URL
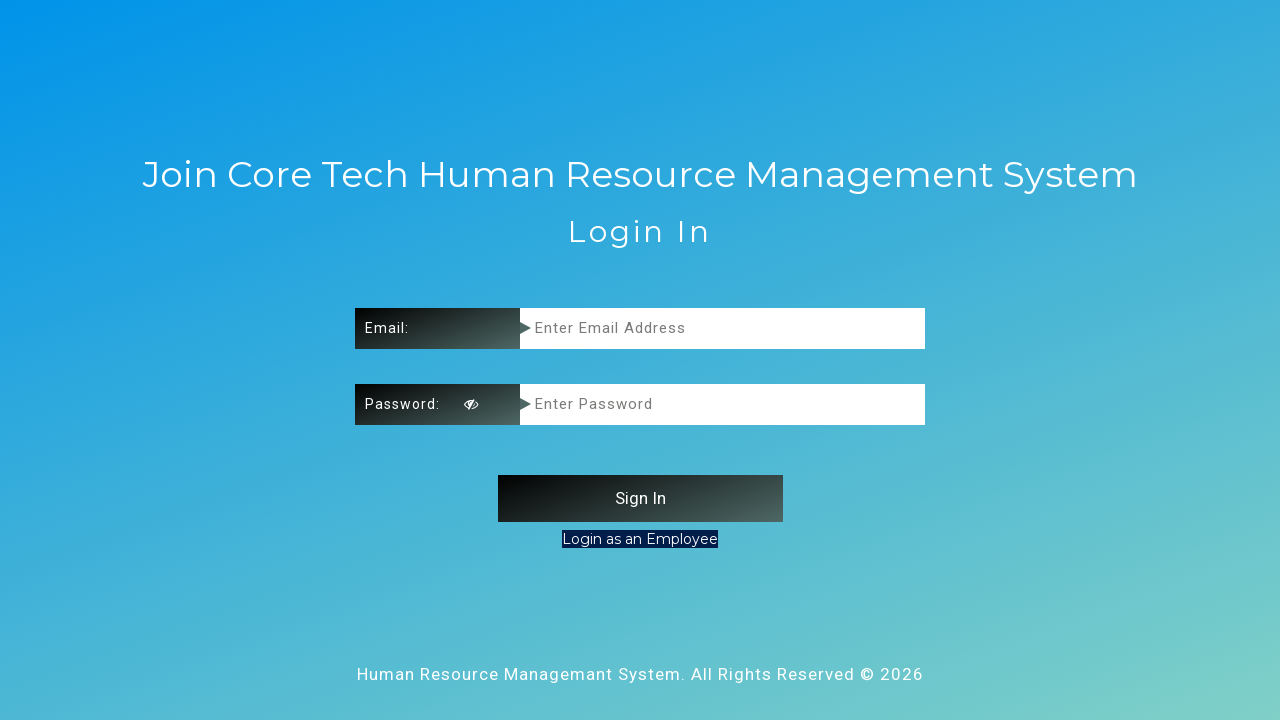

Maximized browser window to 1920x1080
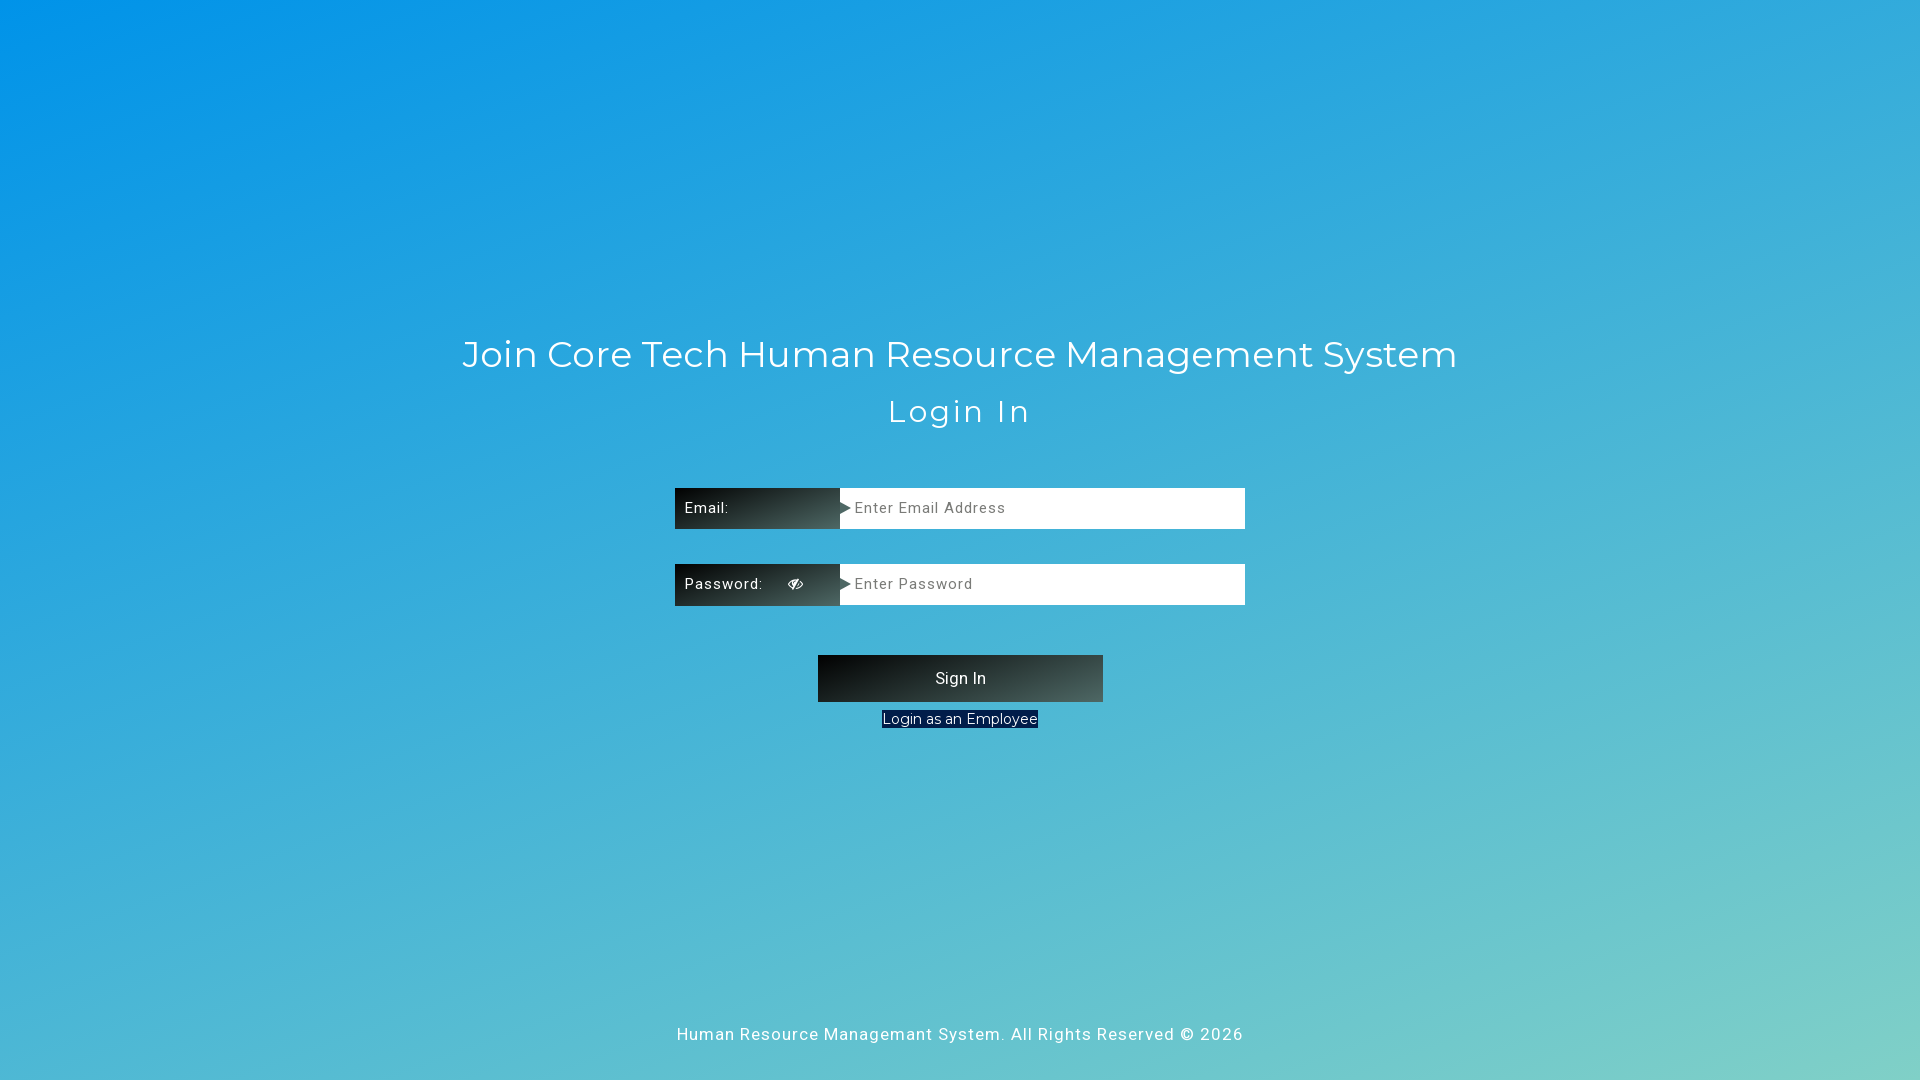

Retrieved page title
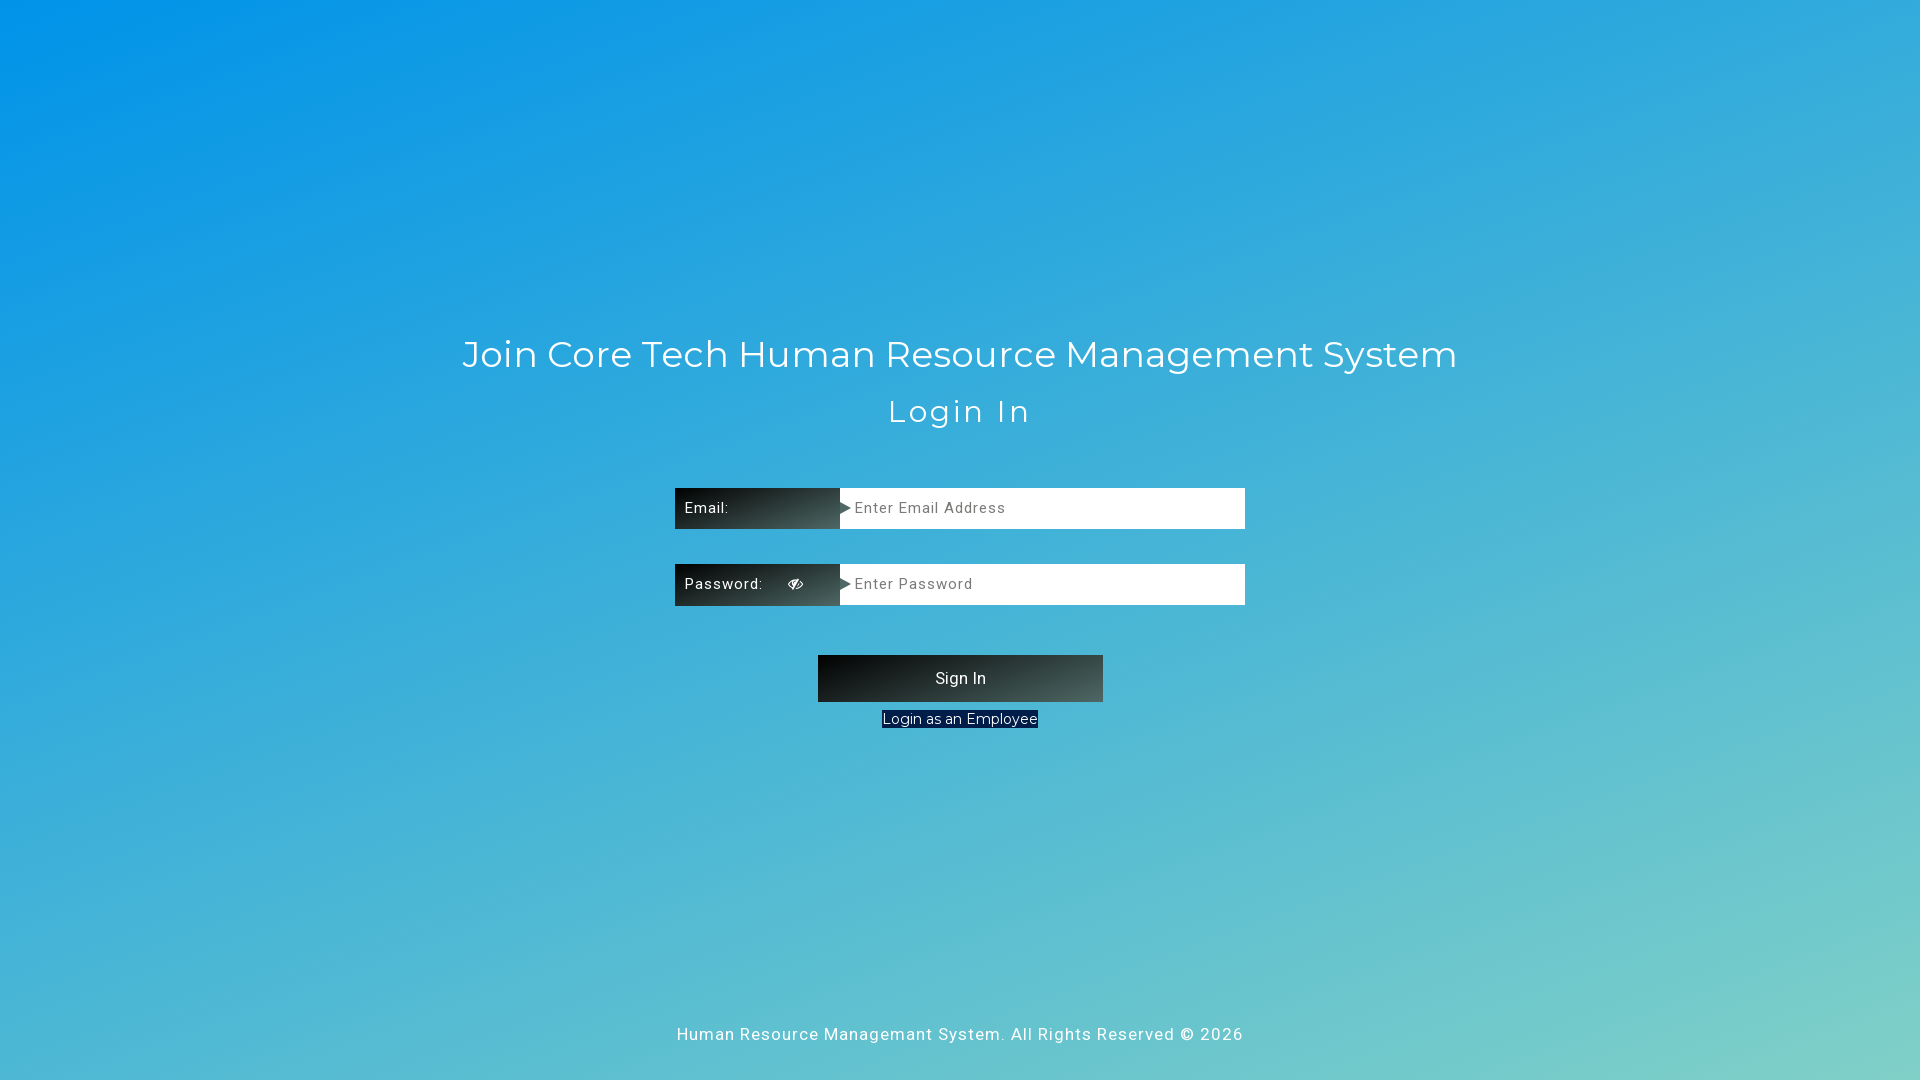

Page title verified - matches expected value 'Login Page - HRM'
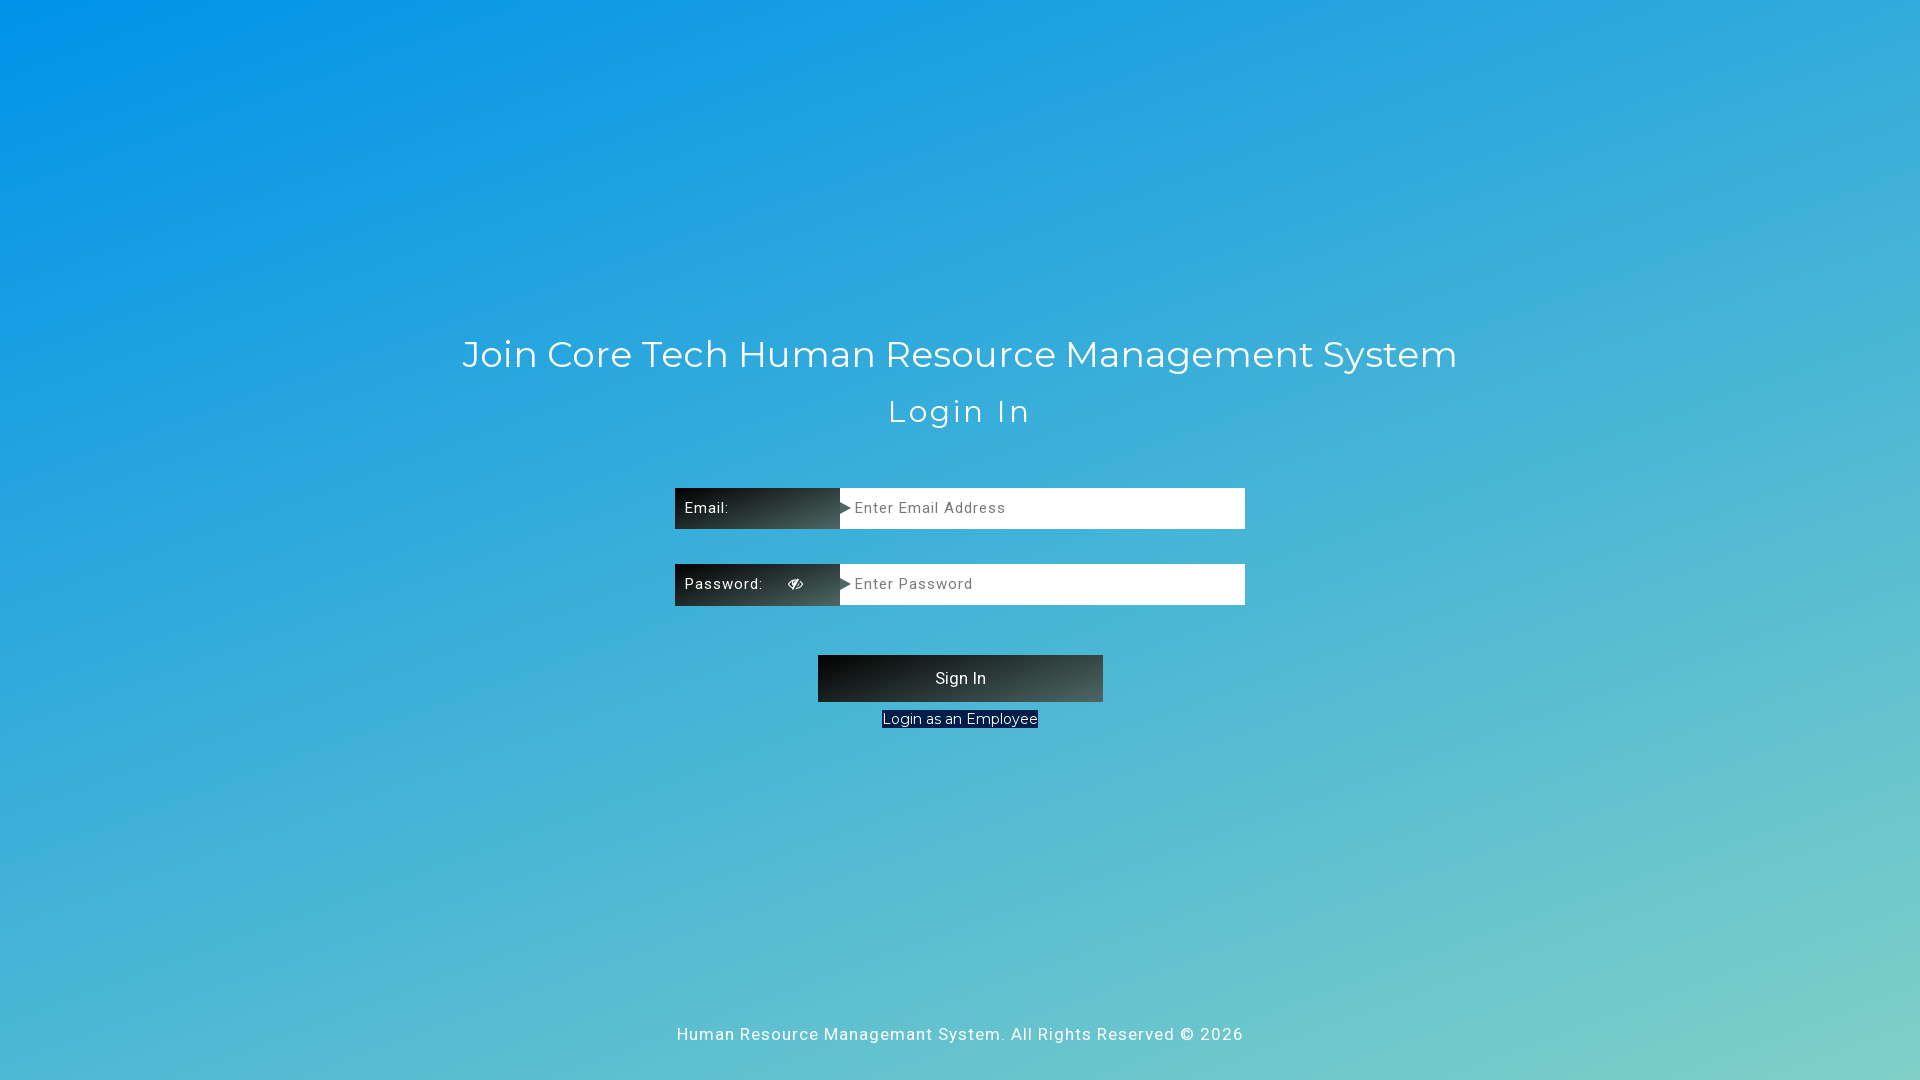

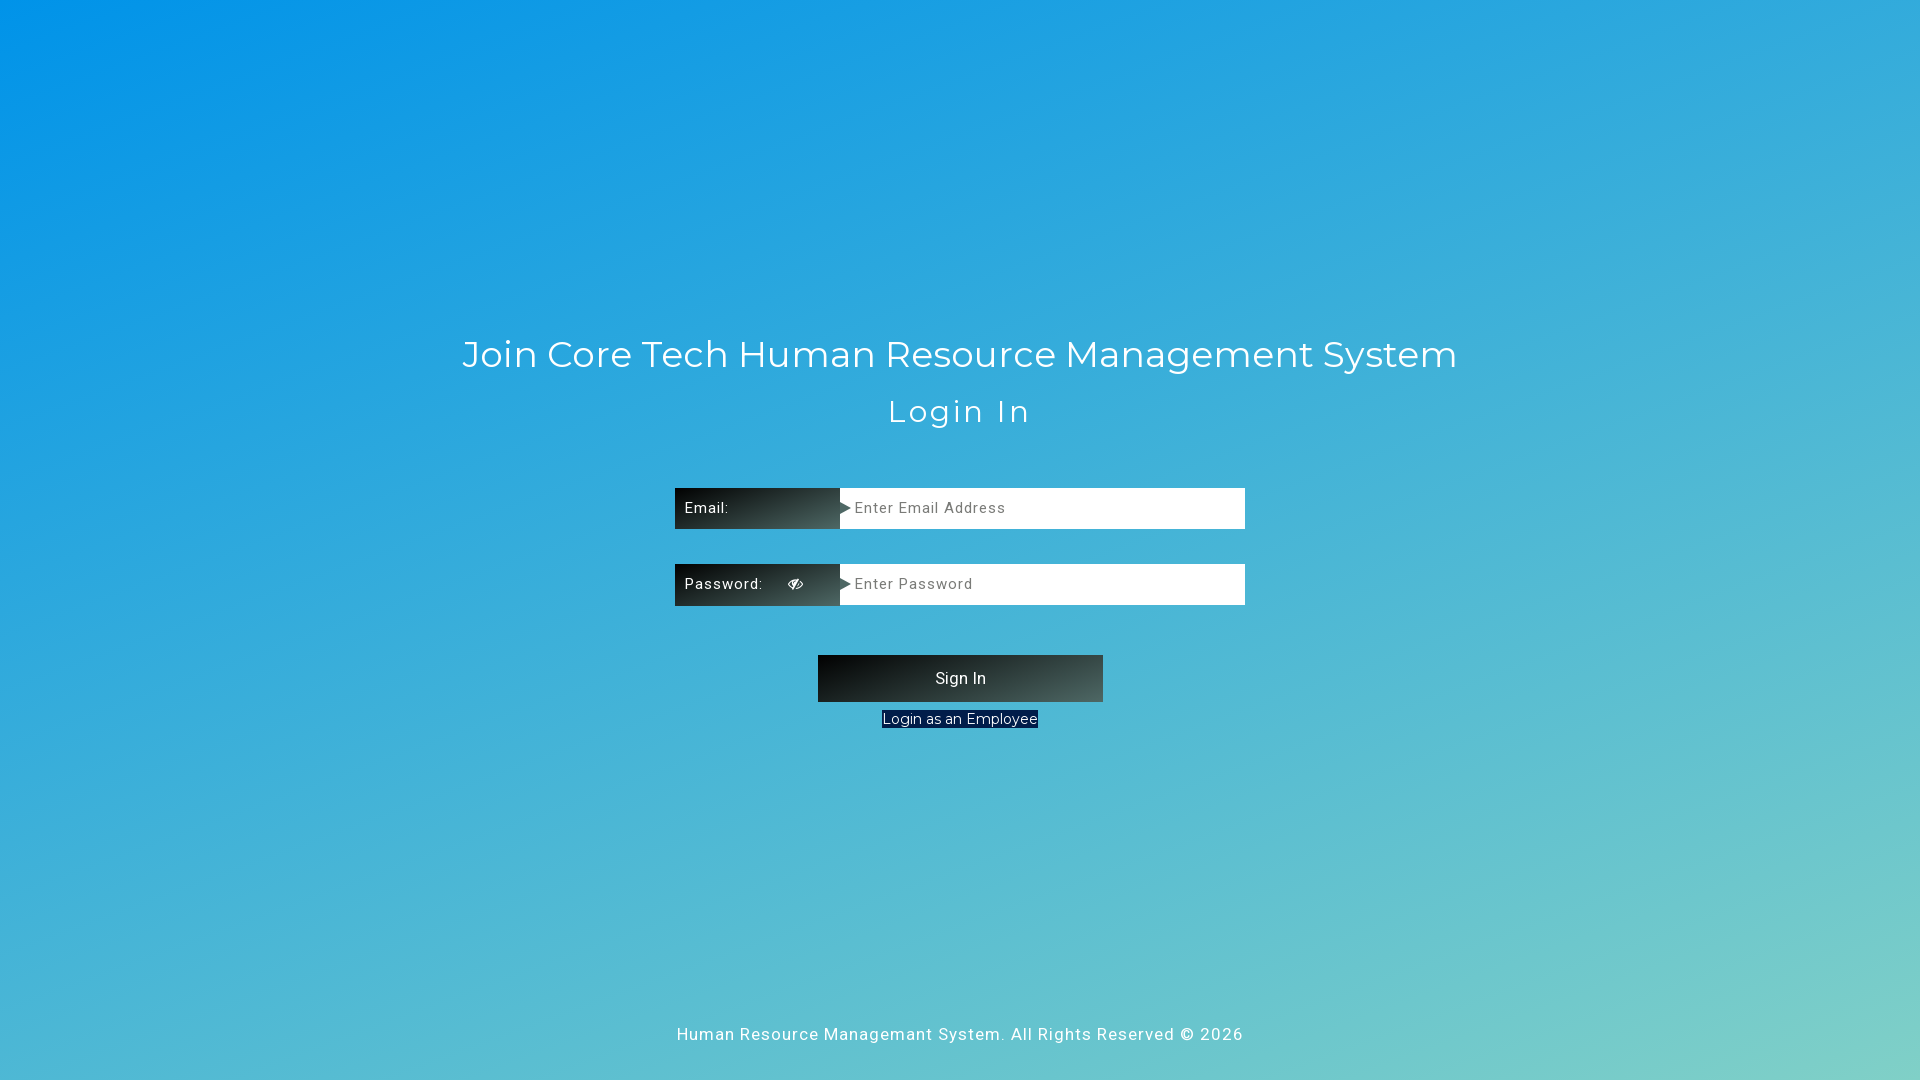